Tests the forgot password functionality by filling in an email address and submitting the password reset form

Starting URL: https://practice.expandtesting.com/forgot-password

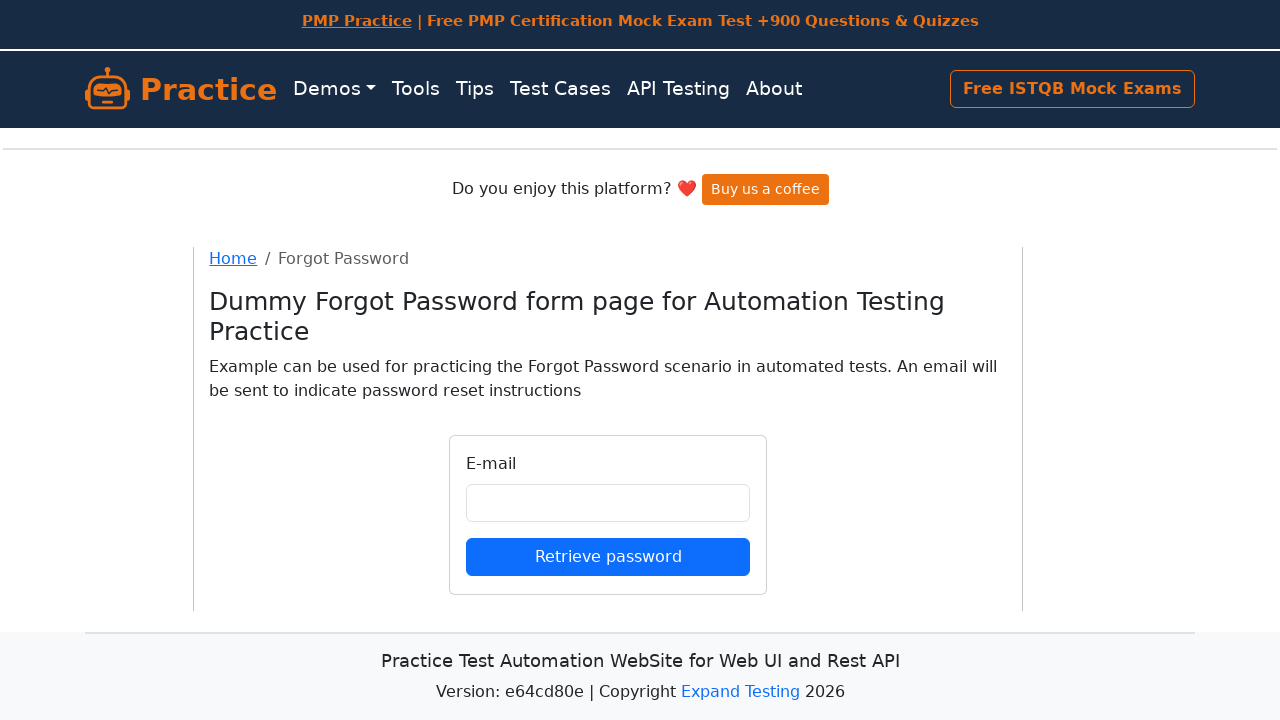

Filled email field with 'johnsmith2024@example.com' on input#email
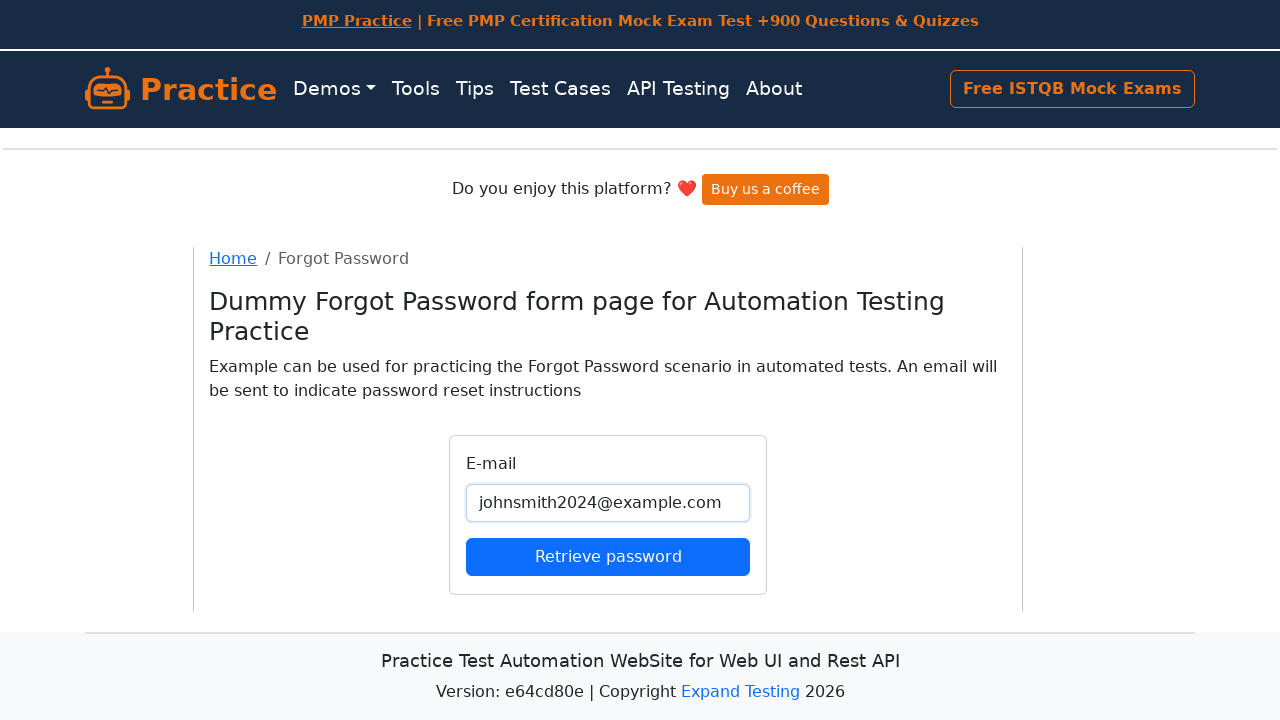

Clicked submit button to retrieve password at (608, 556) on button[type='submit']
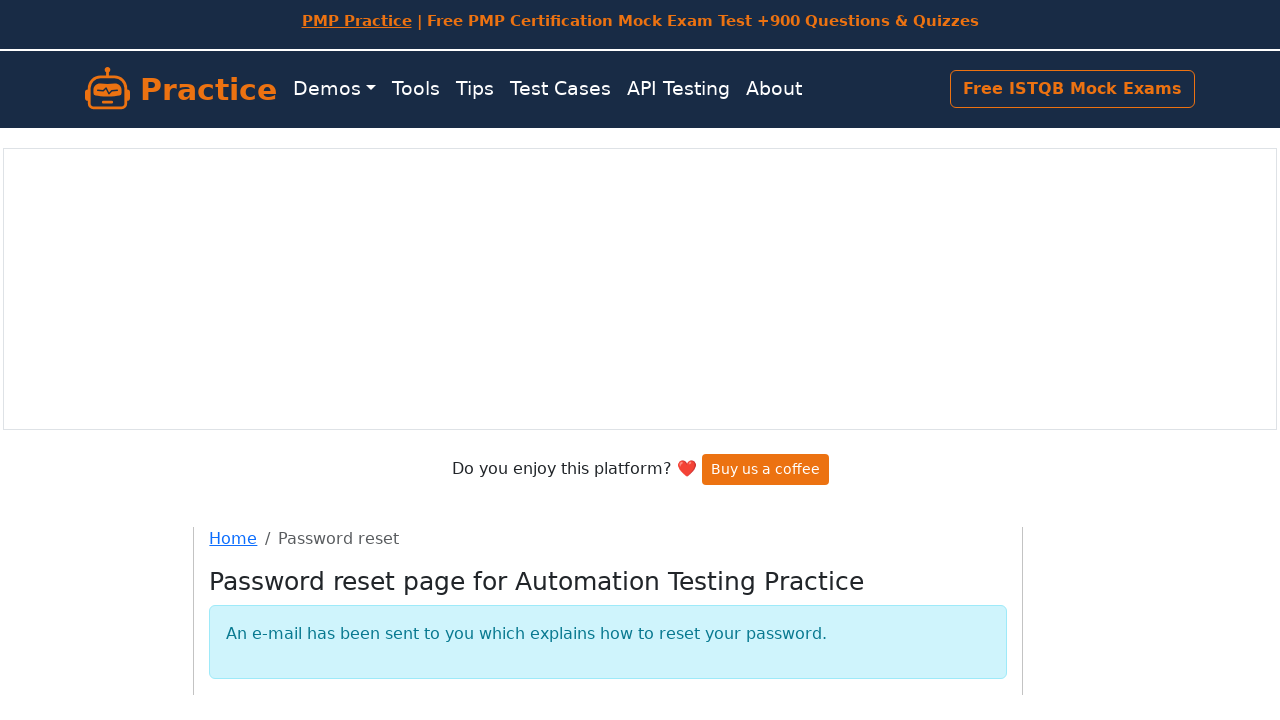

Waited for form submission response to complete
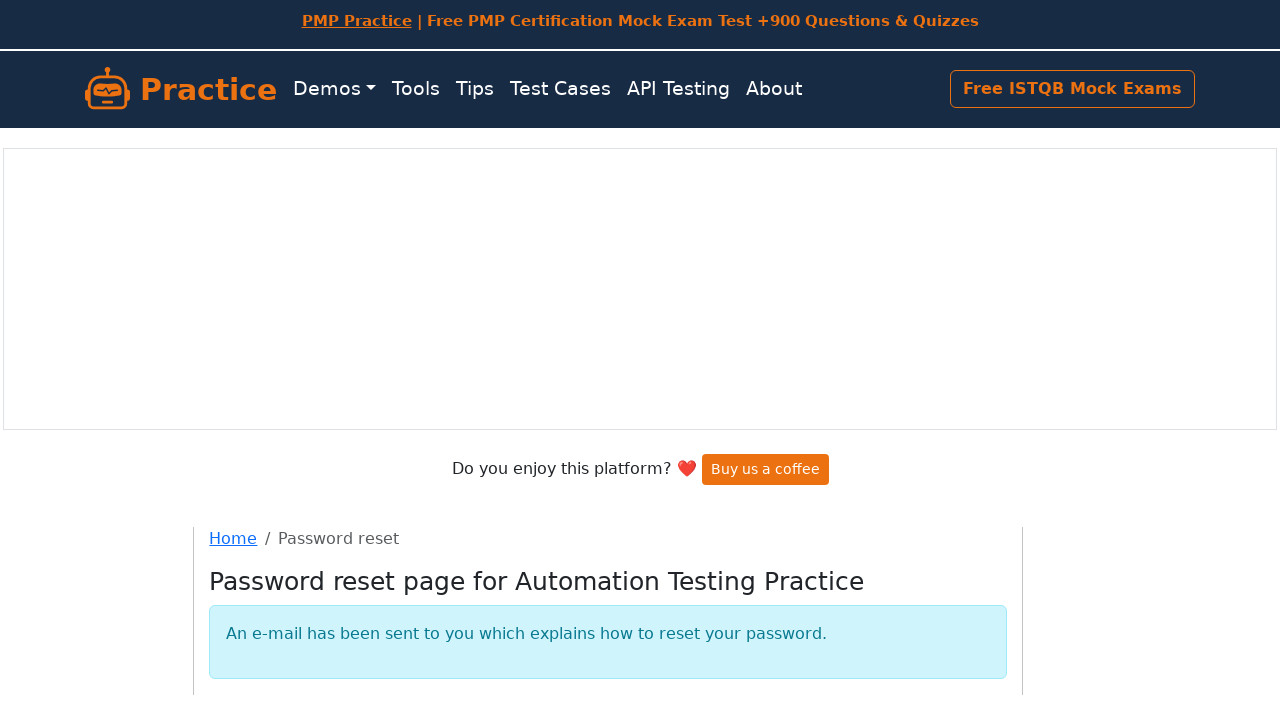

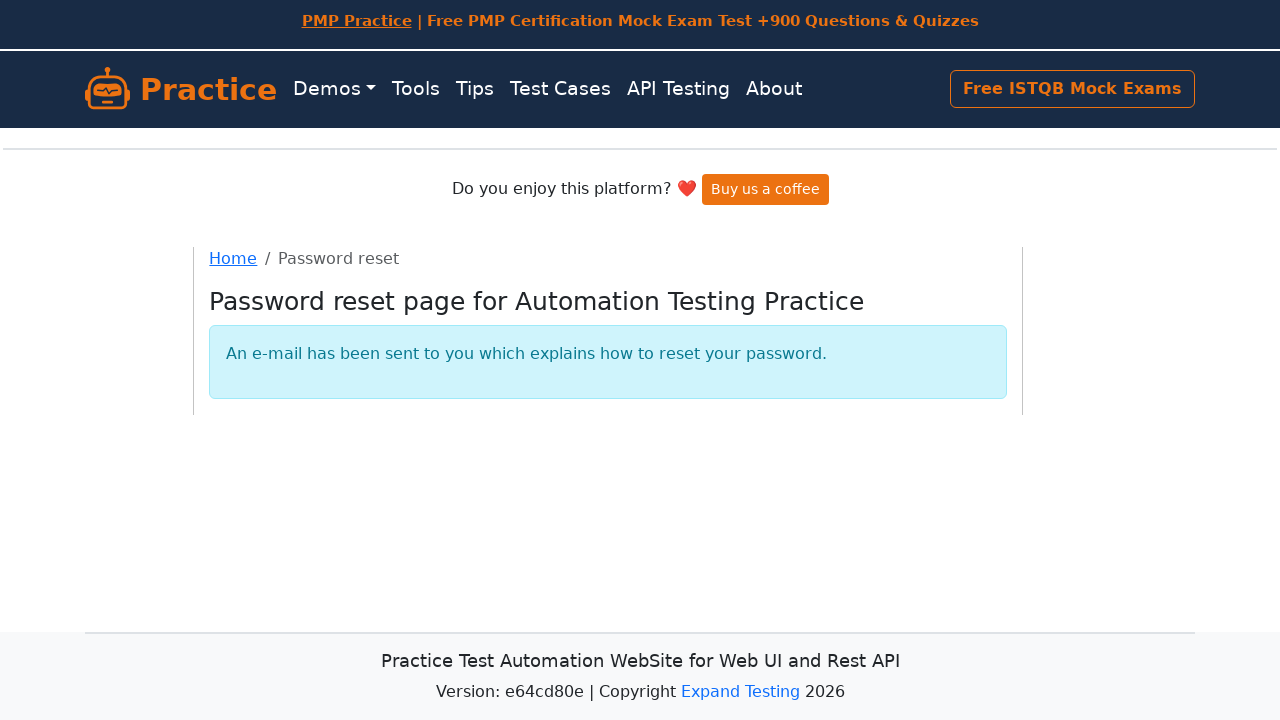